Tests JavaScript prompt dialog by triggering it, entering text, and accepting

Starting URL: http://the-internet.herokuapp.com/javascript_alerts

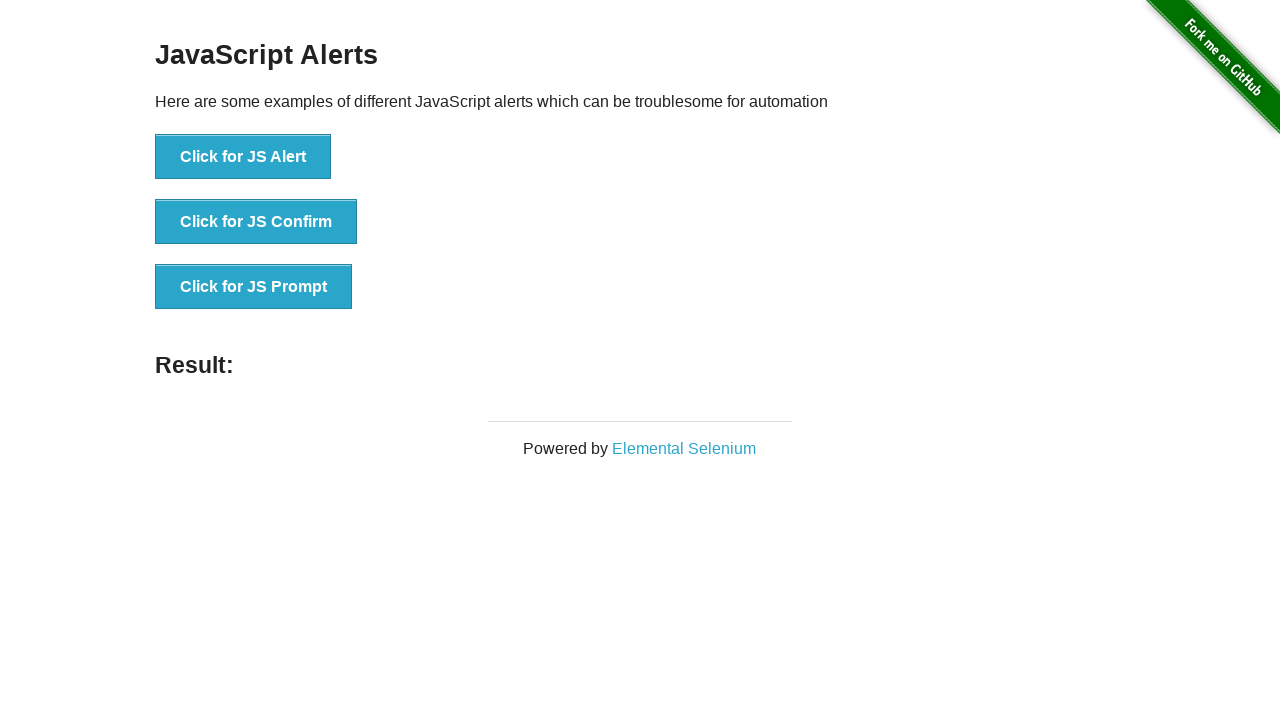

Set up dialog handler to accept prompt with text 'Hello'
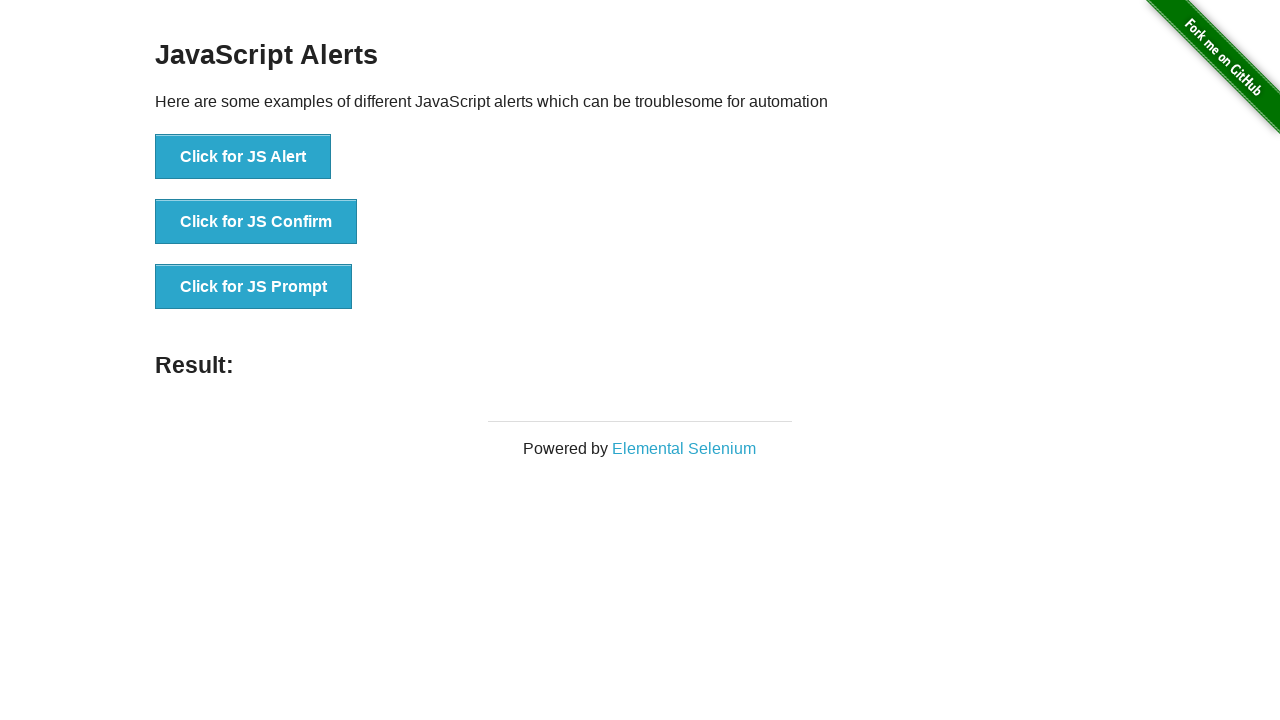

Clicked button to trigger JavaScript prompt dialog at (254, 287) on button[onclick='jsPrompt()']
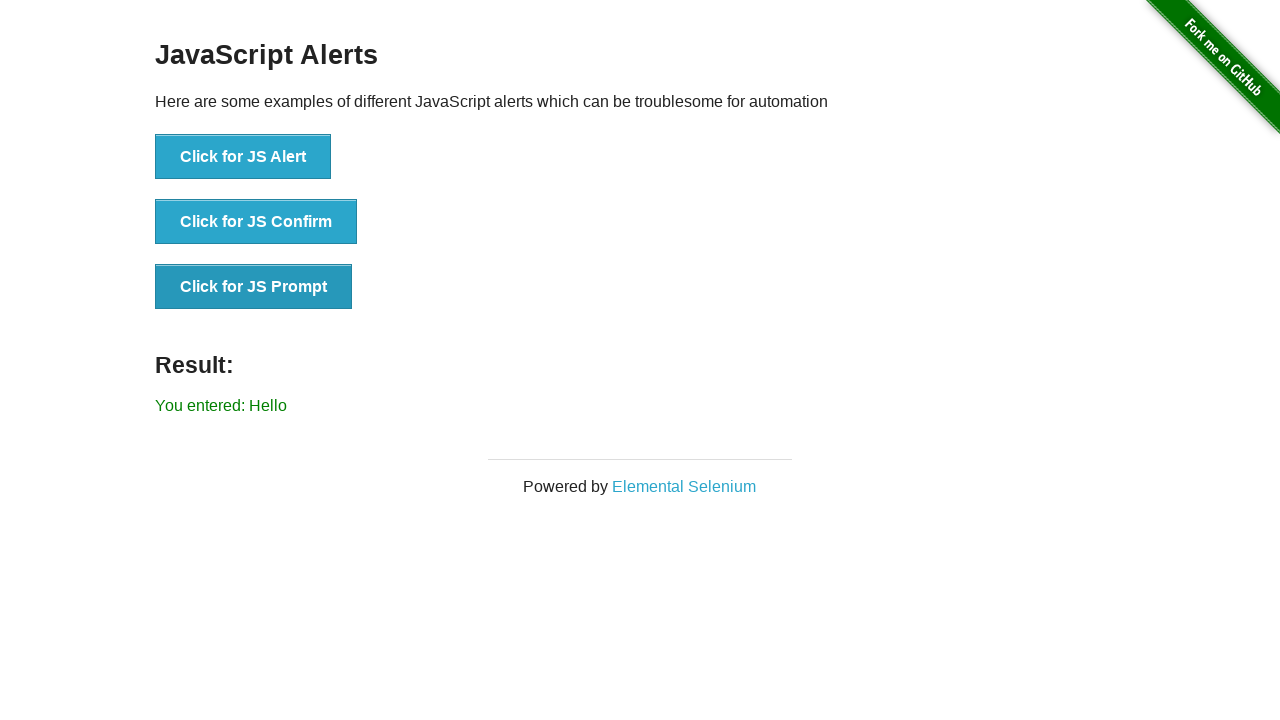

Result element loaded after prompt was accepted
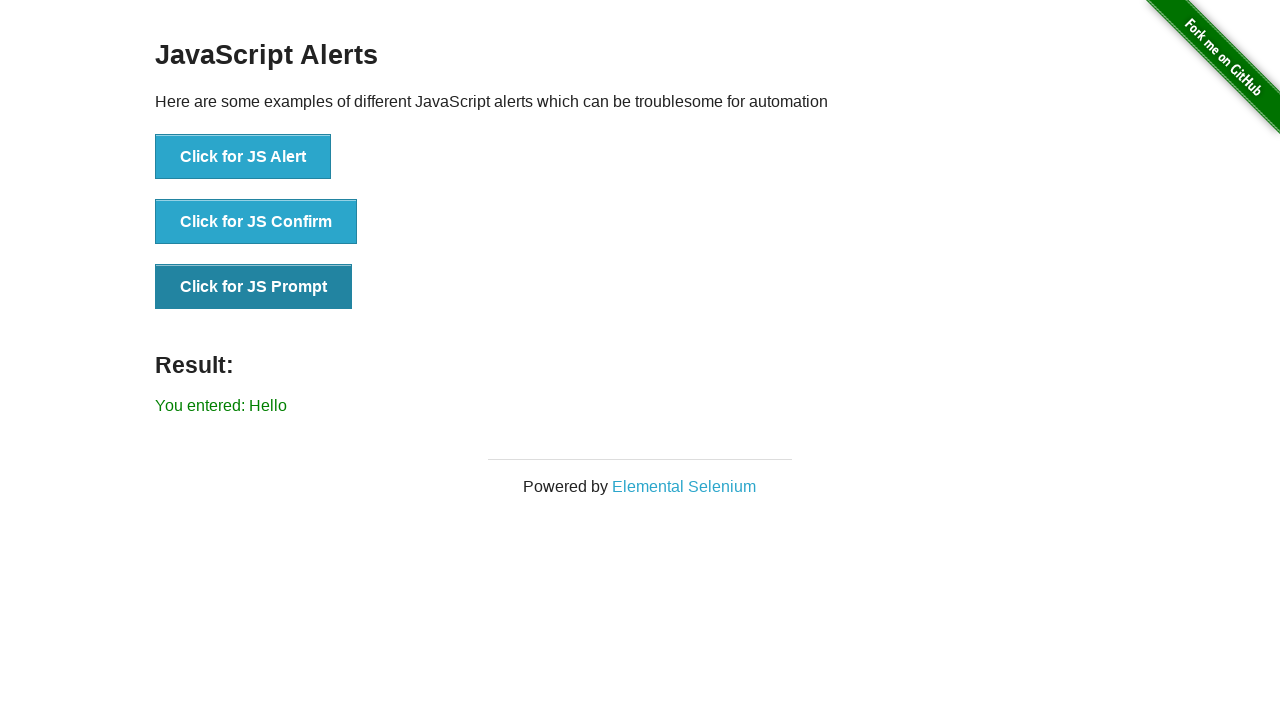

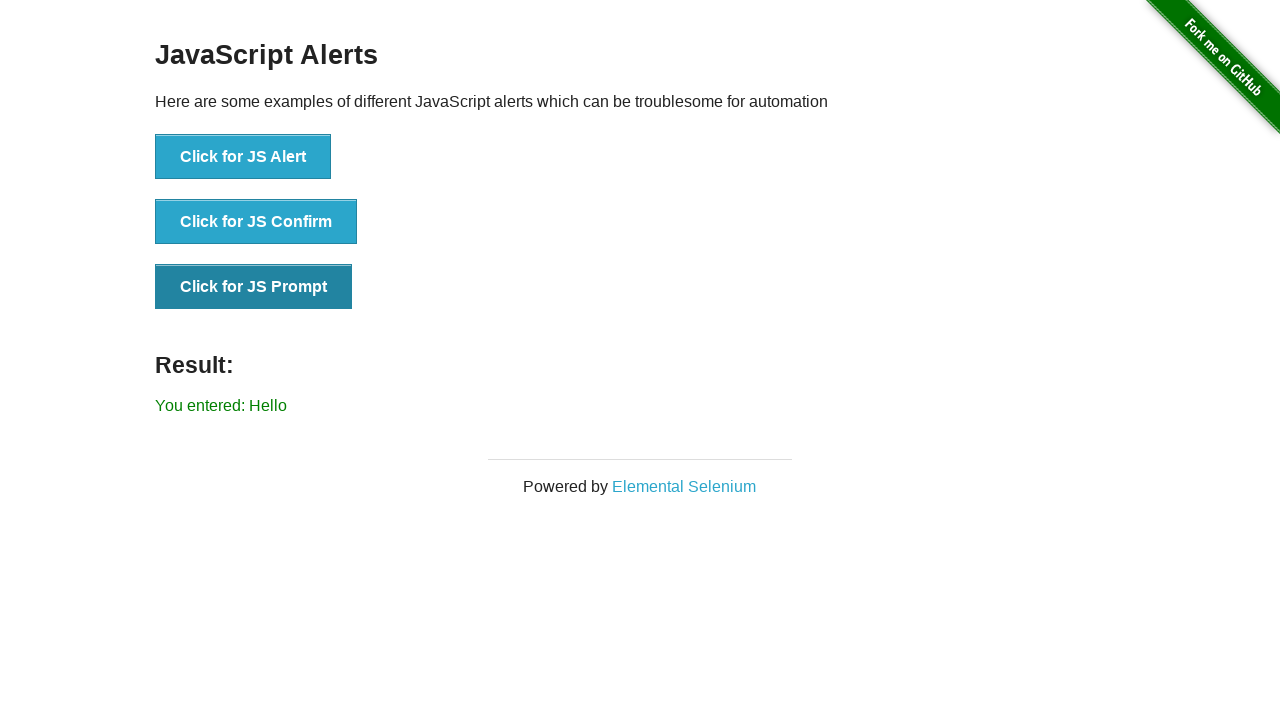